Tests 404 status code by clicking the 404 link and verifying the response status

Starting URL: https://the-internet.herokuapp.com/status_codes

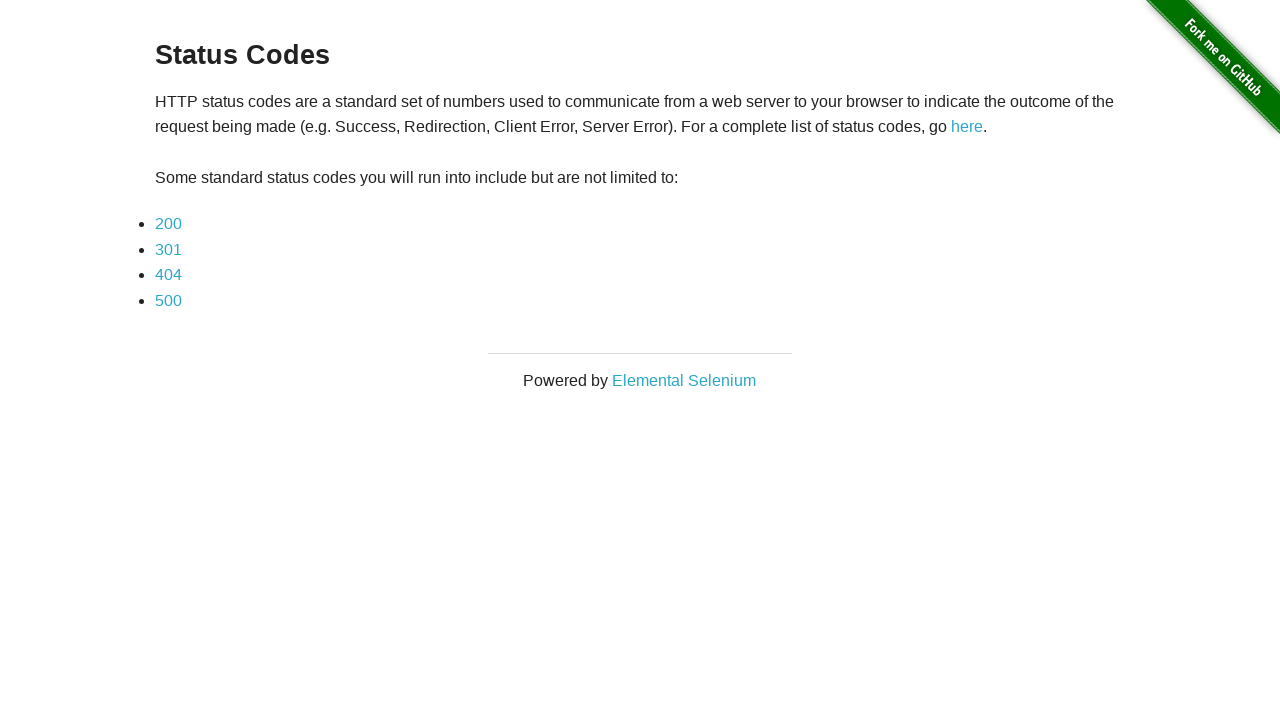

Clicked on the 404 status code link and navigation completed at (168, 275) on a[href='status_codes/404']
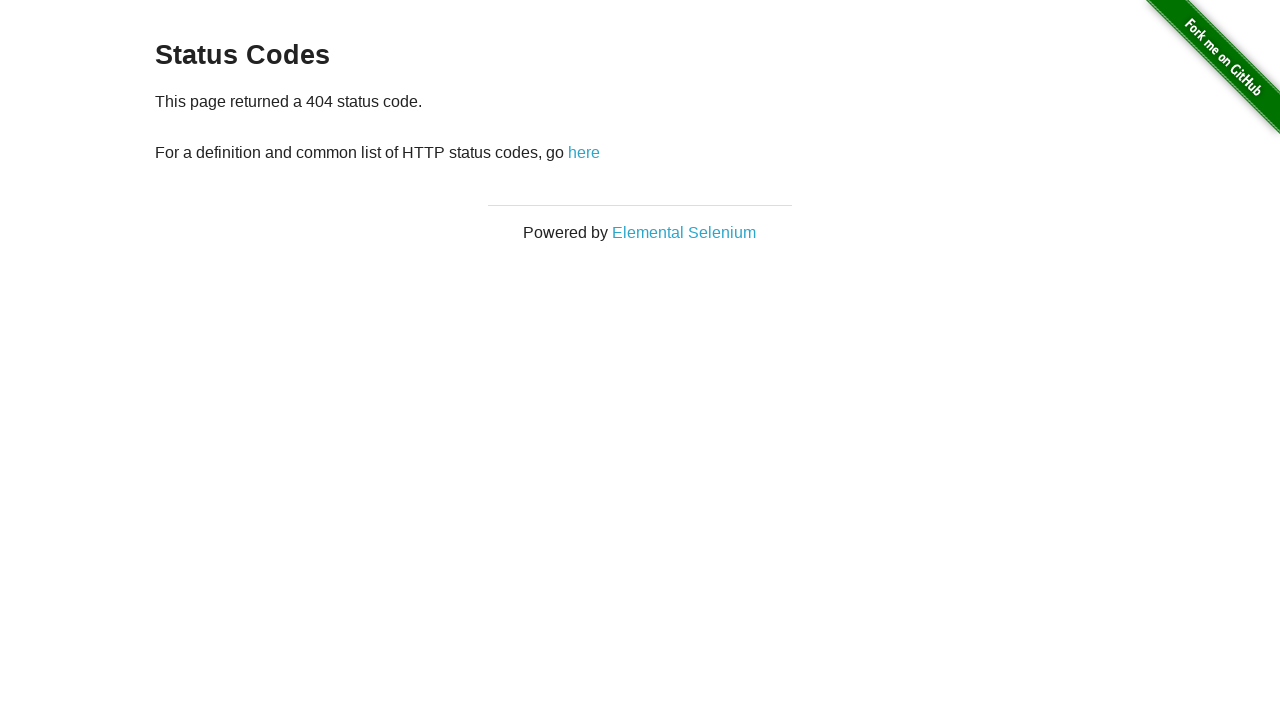

Navigated to 404 status codes page
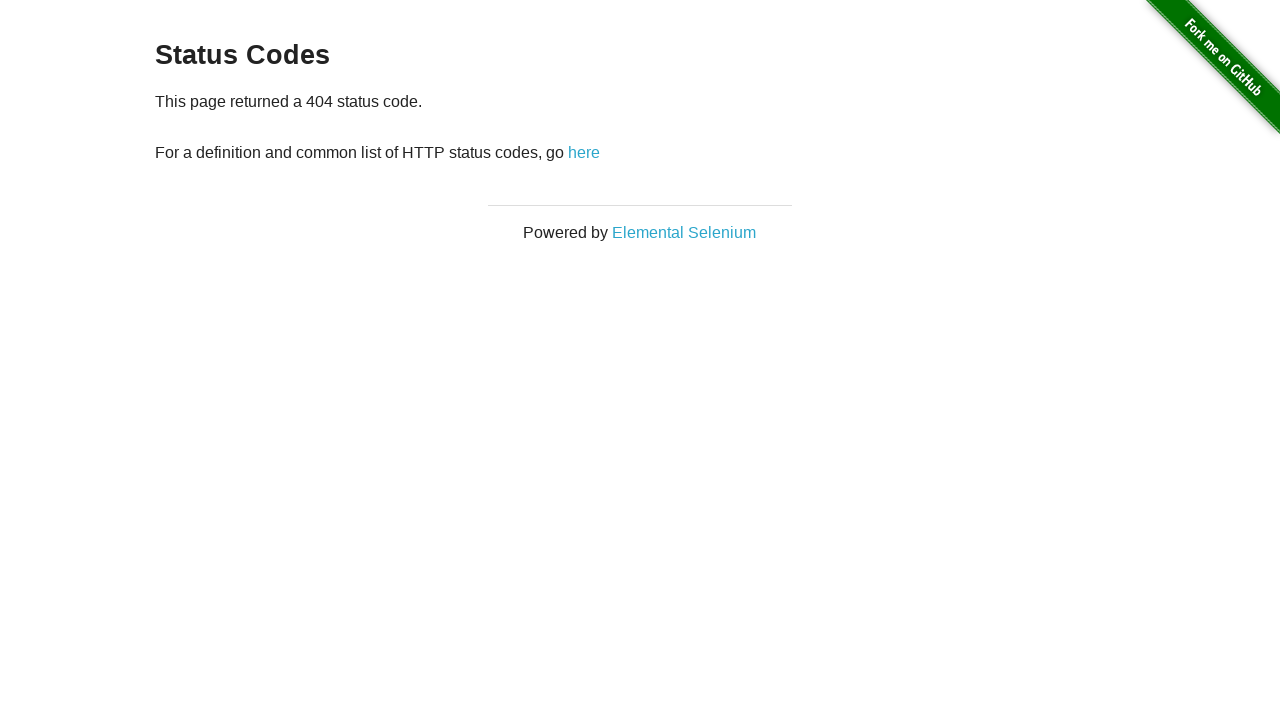

Verified 404 status code response
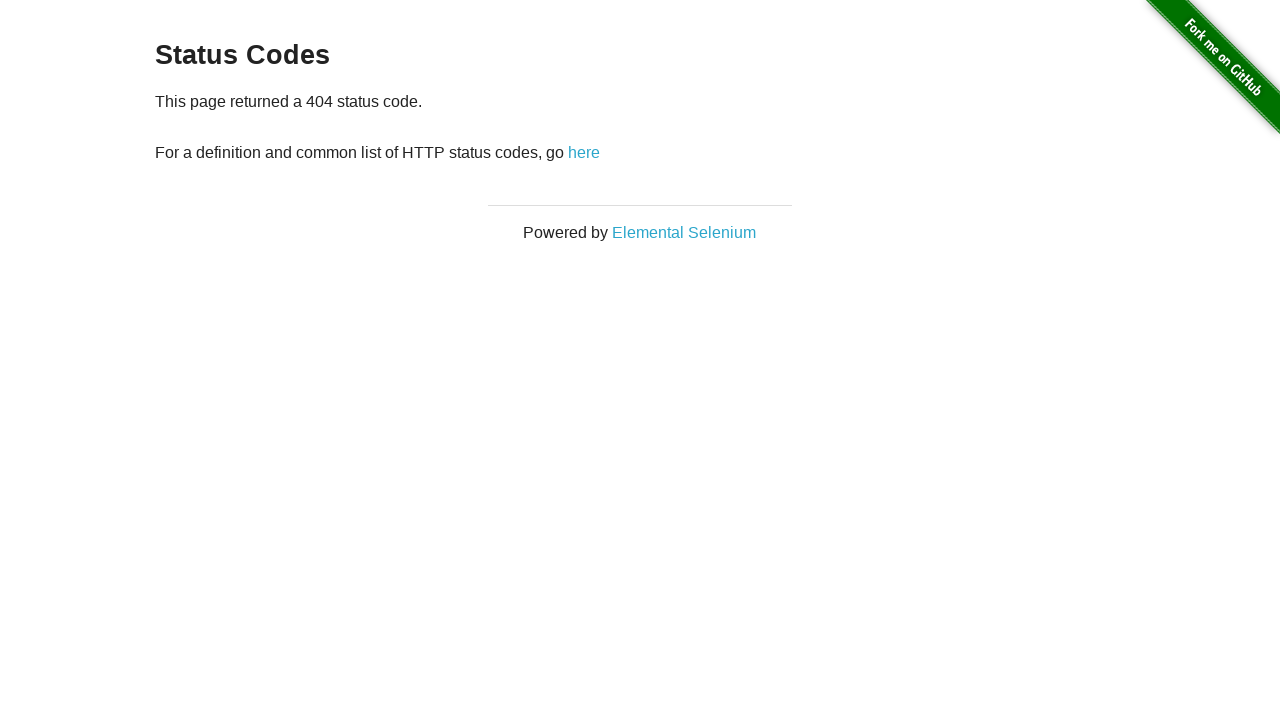

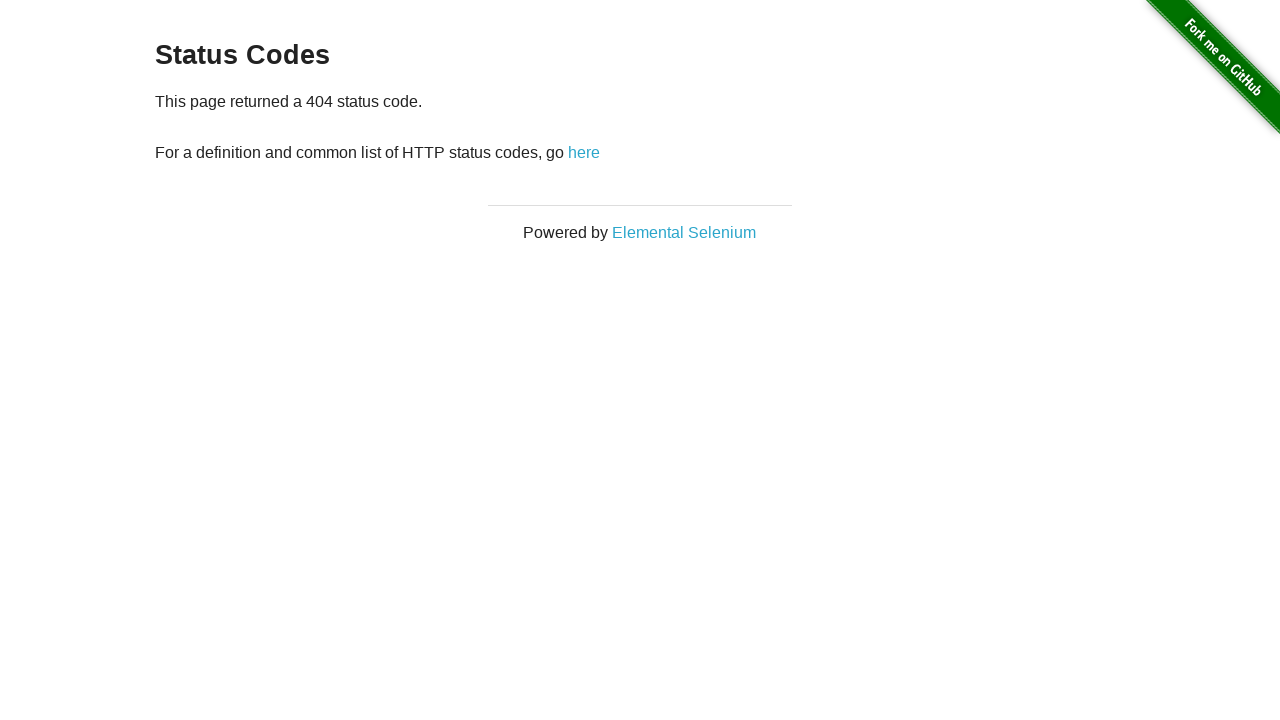